Tests radio button selection functionality by scrolling down the page and selecting a specific radio button option ("Cheese") from a group of radio buttons.

Starting URL: http://www.echoecho.com/htmlforms10.htm

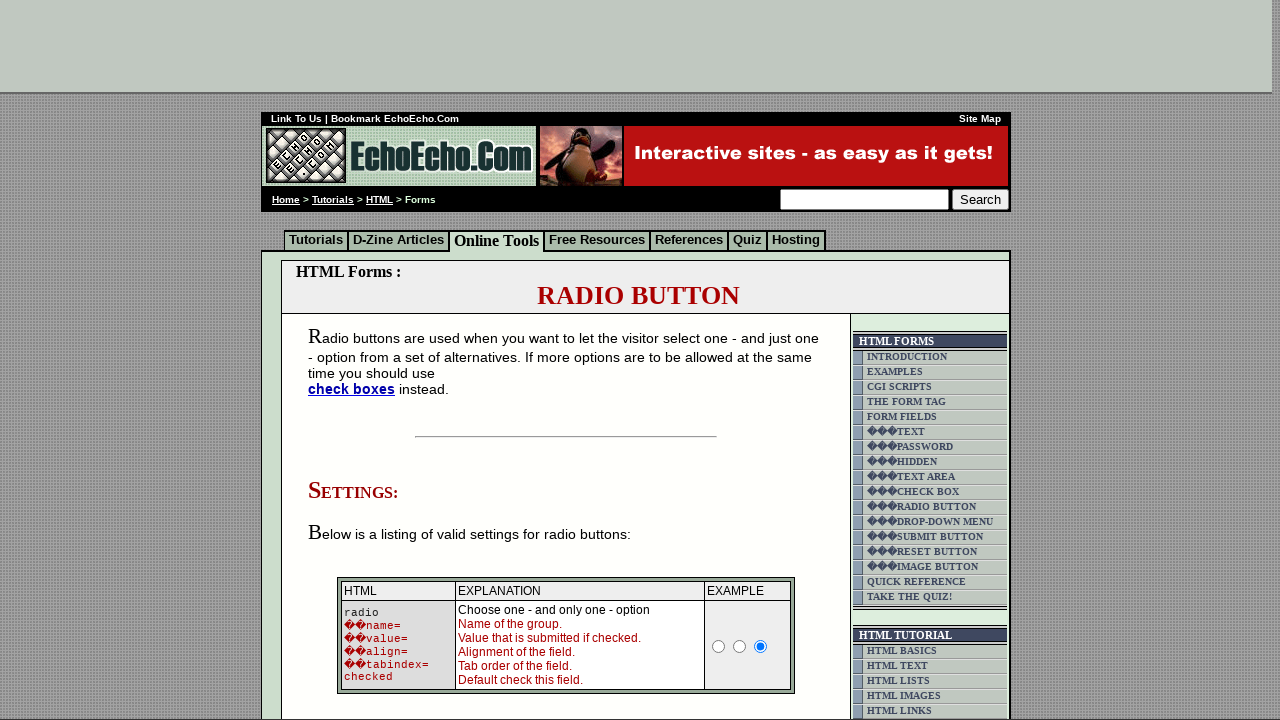

Pressed PageDown to scroll down the page
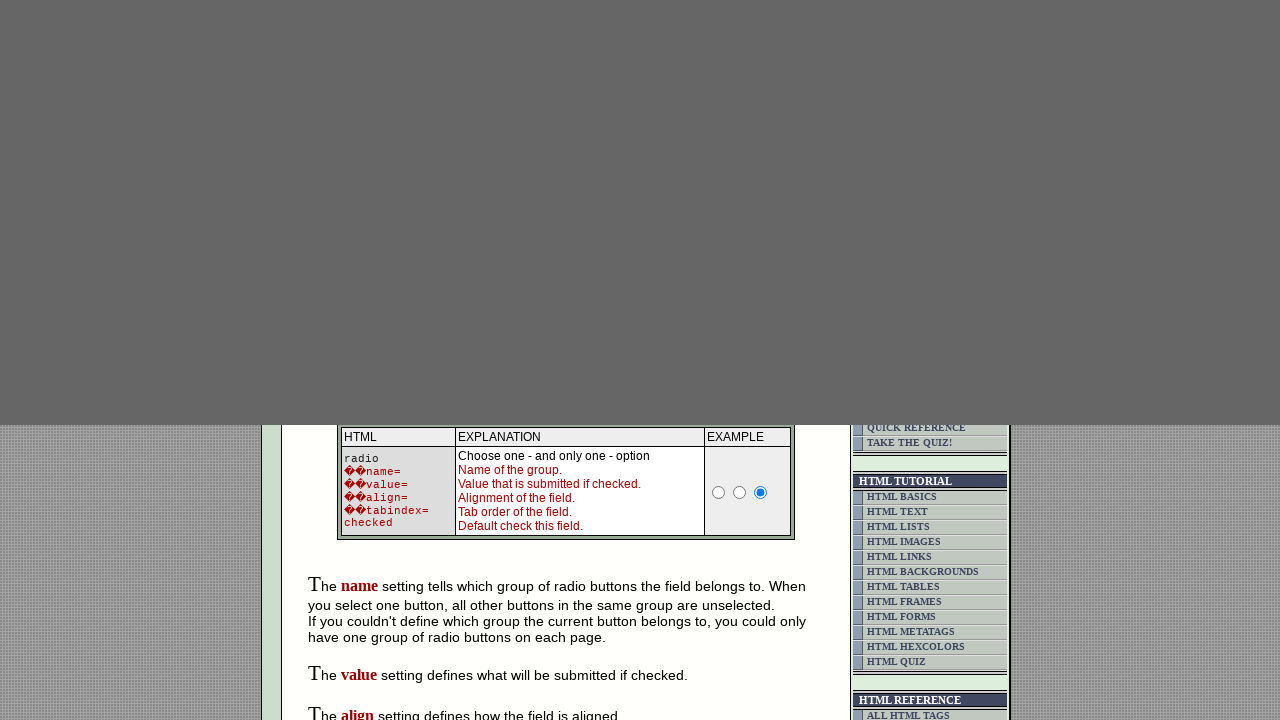

Pressed PageDown to continue scrolling
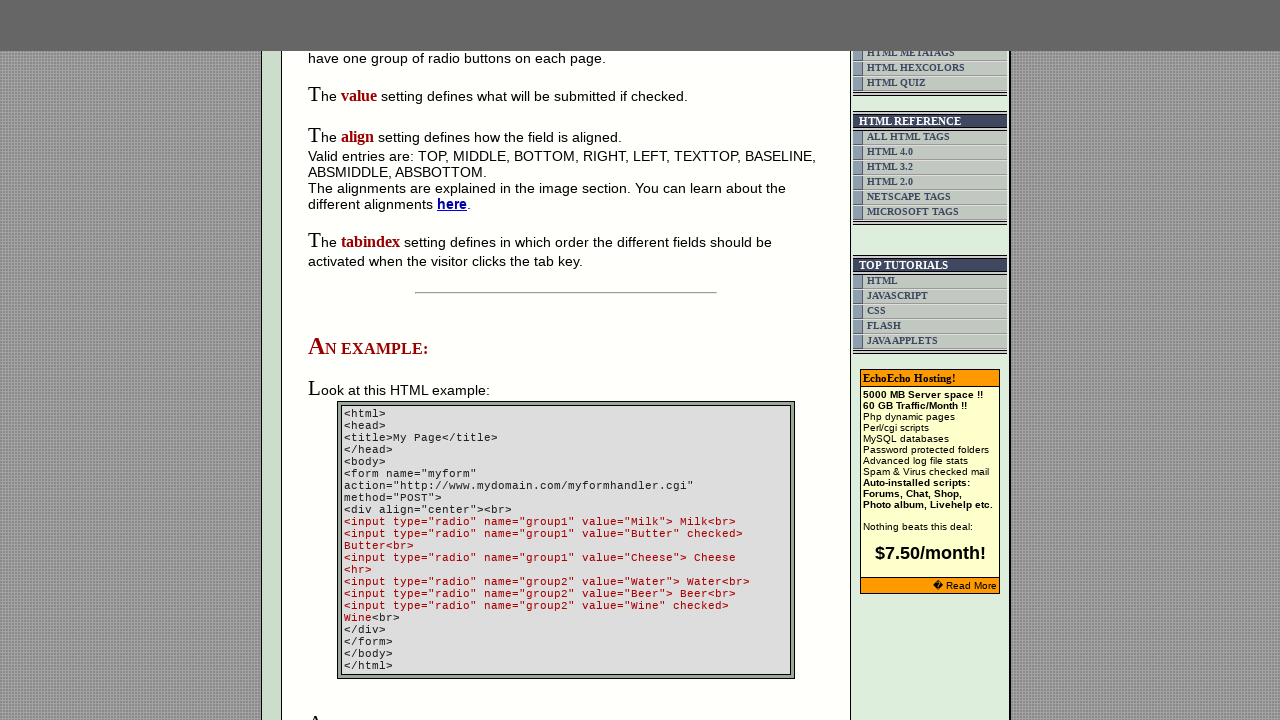

Pressed PageDown to continue scrolling
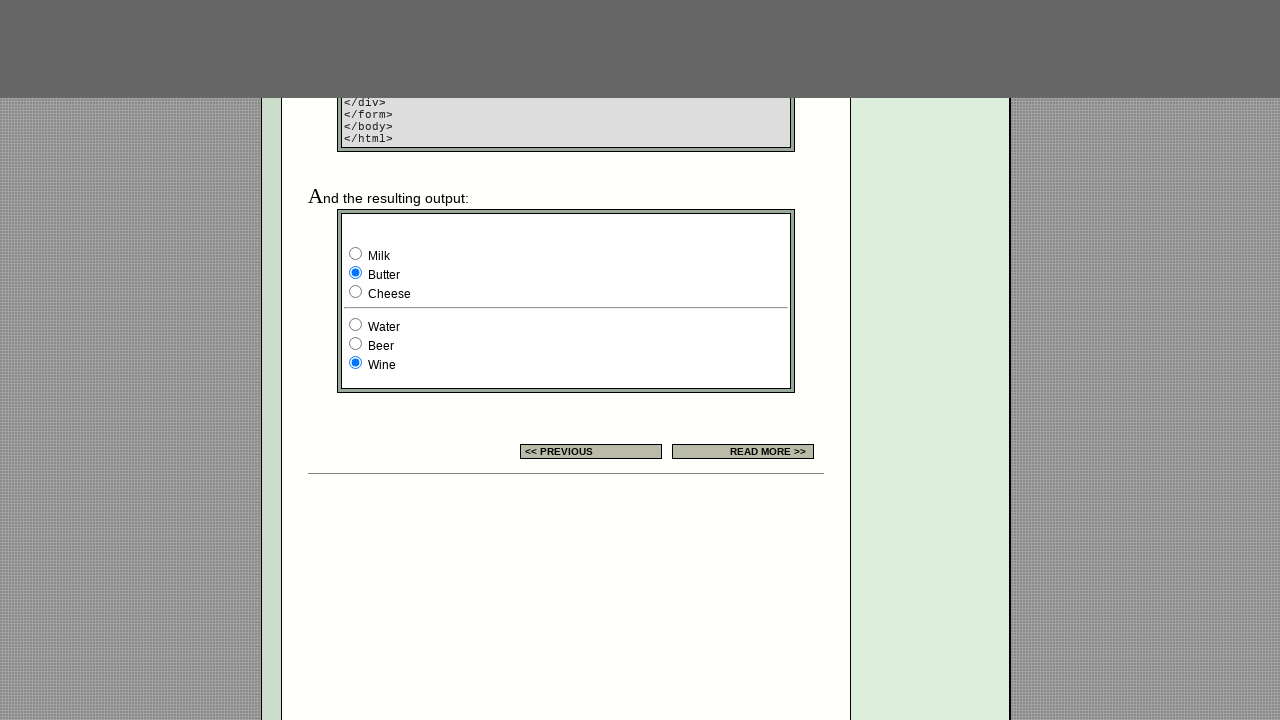

Pressed PageDown to continue scrolling
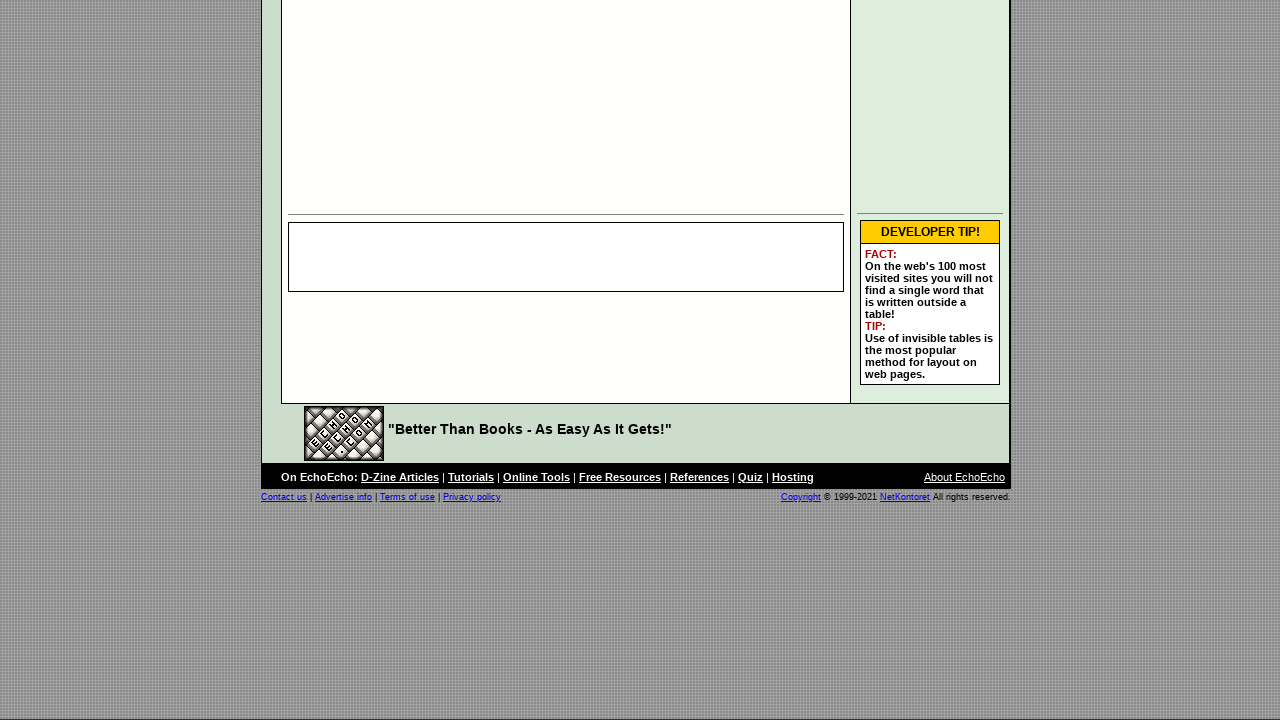

Waited for page to settle after scrolling
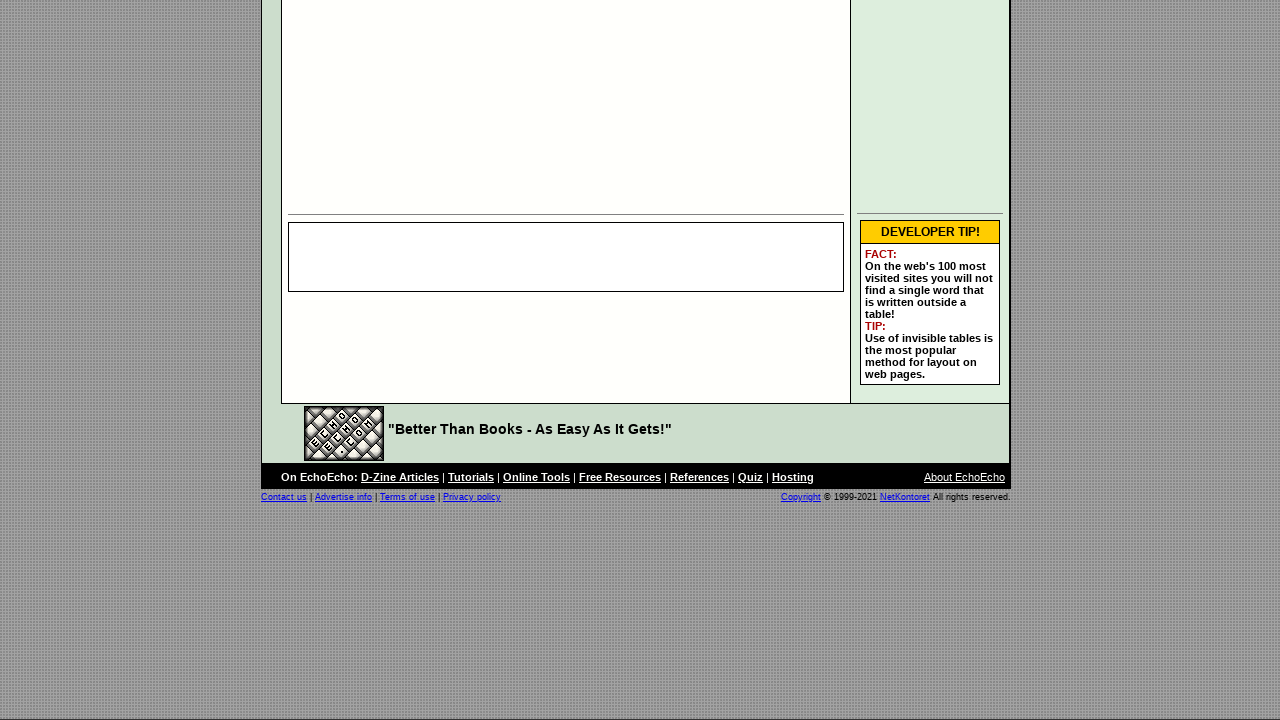

Located all radio buttons in group1
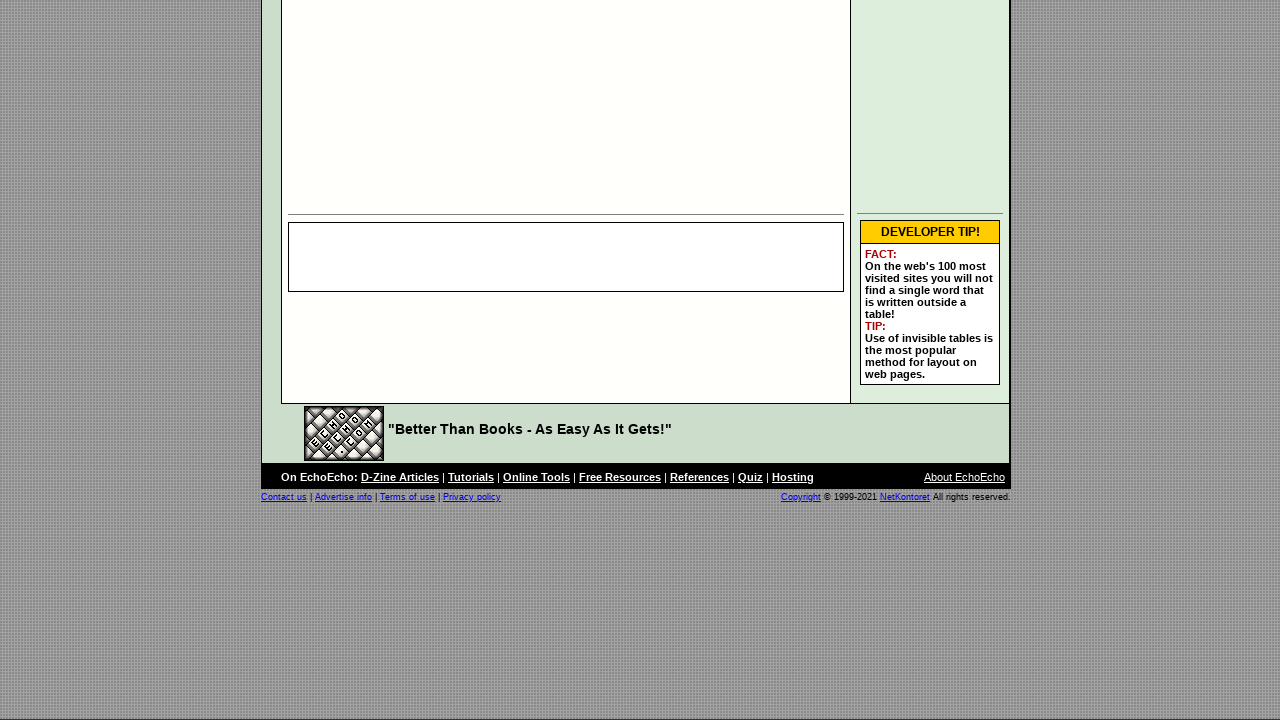

Found 3 radio buttons in the group
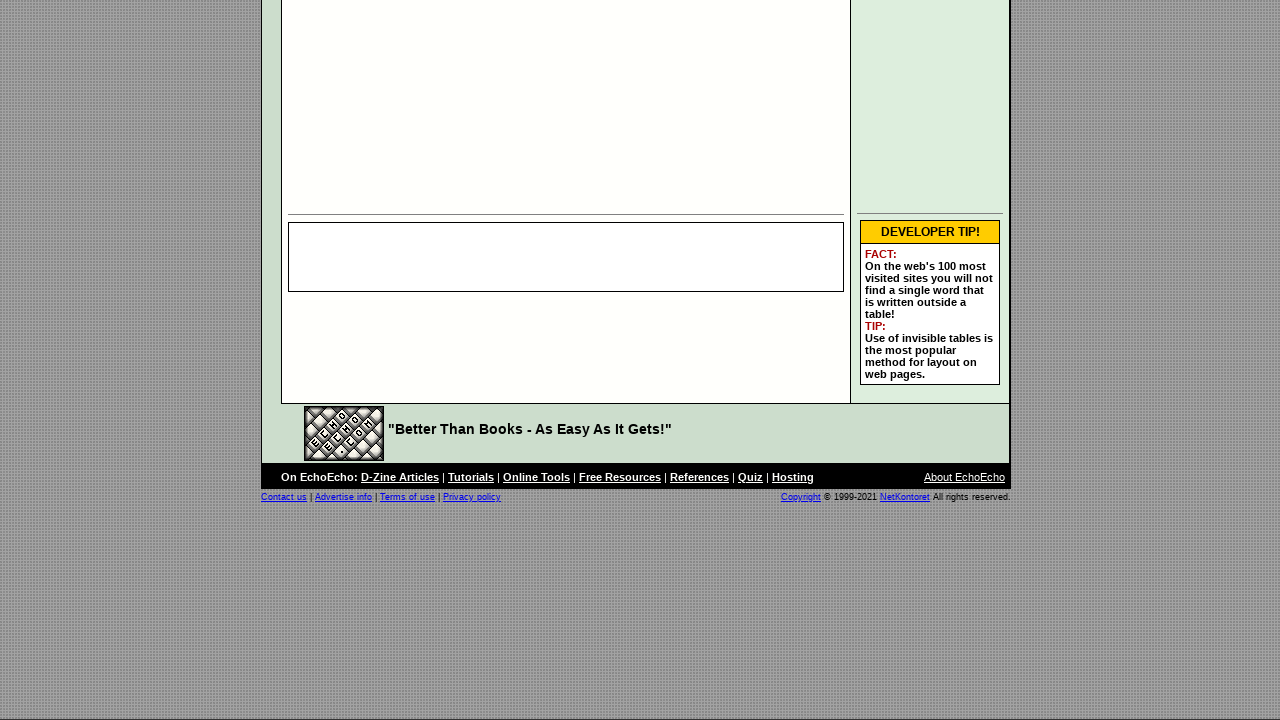

Retrieved value 'Milk' from radio button 1
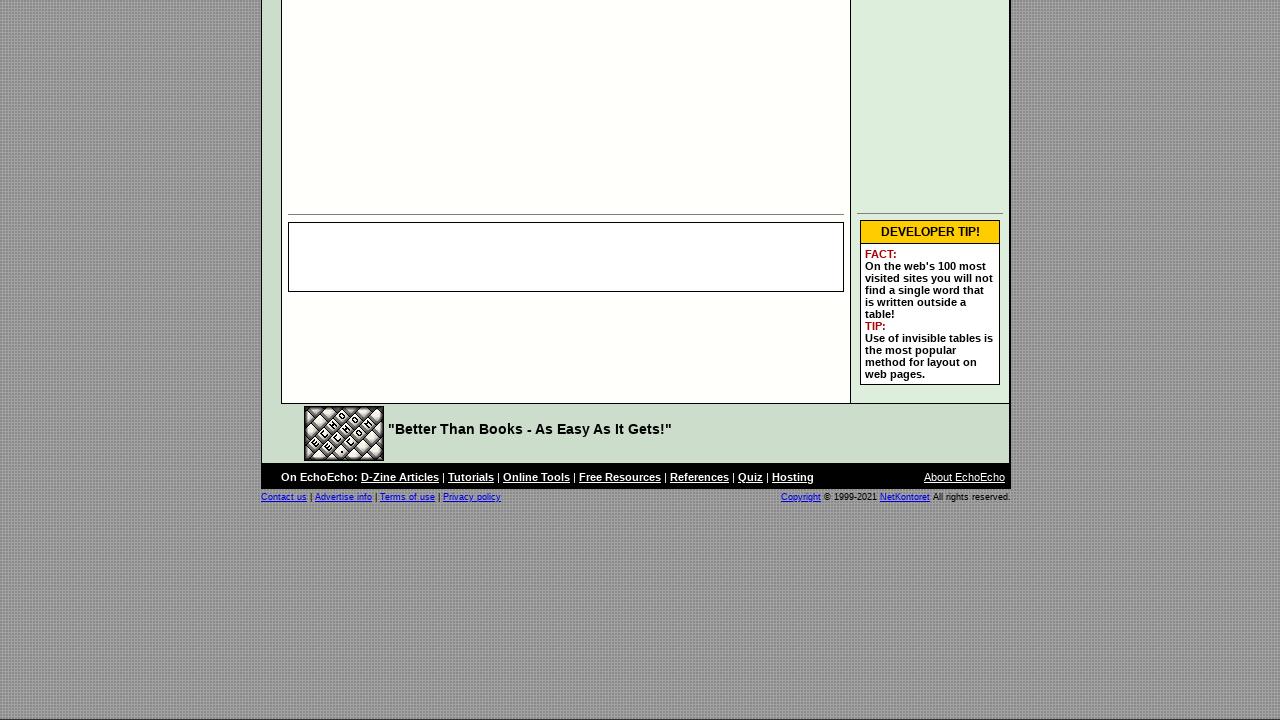

Retrieved value 'Butter' from radio button 2
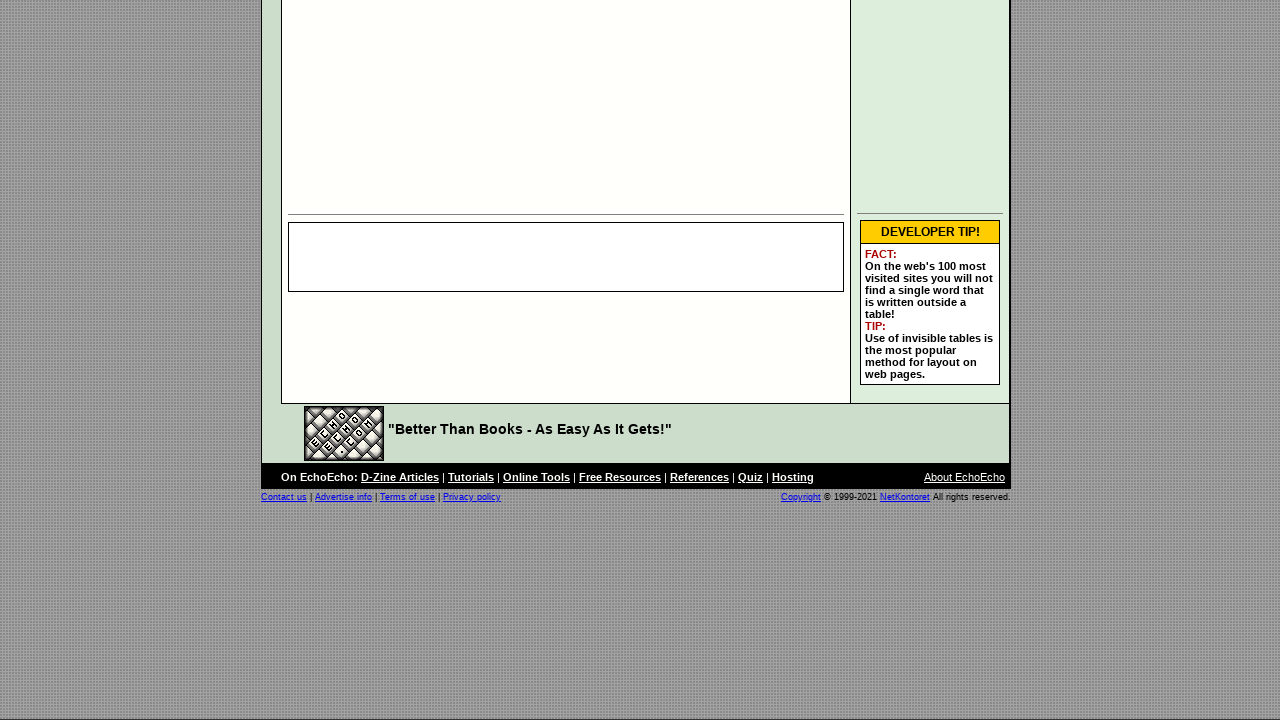

Retrieved value 'Cheese' from radio button 3
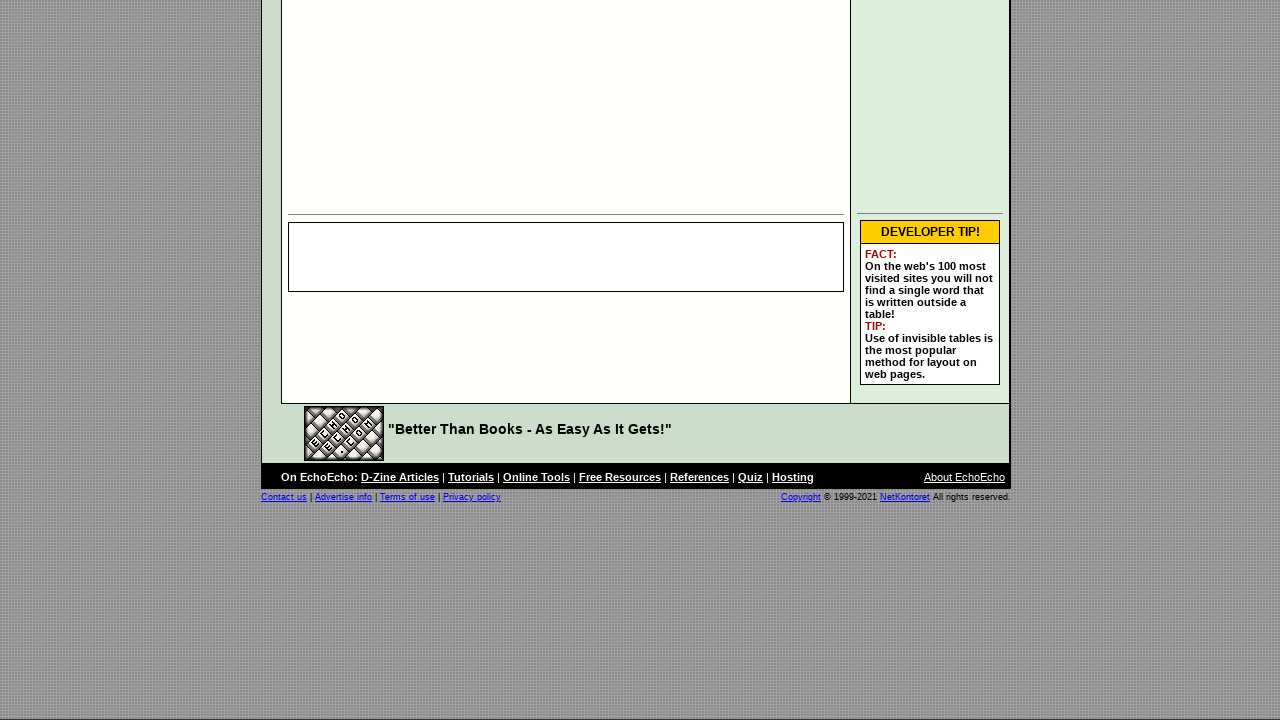

Selected 'Cheese' radio button option at (356, 360) on xpath=//input[@name='group1'] >> nth=2
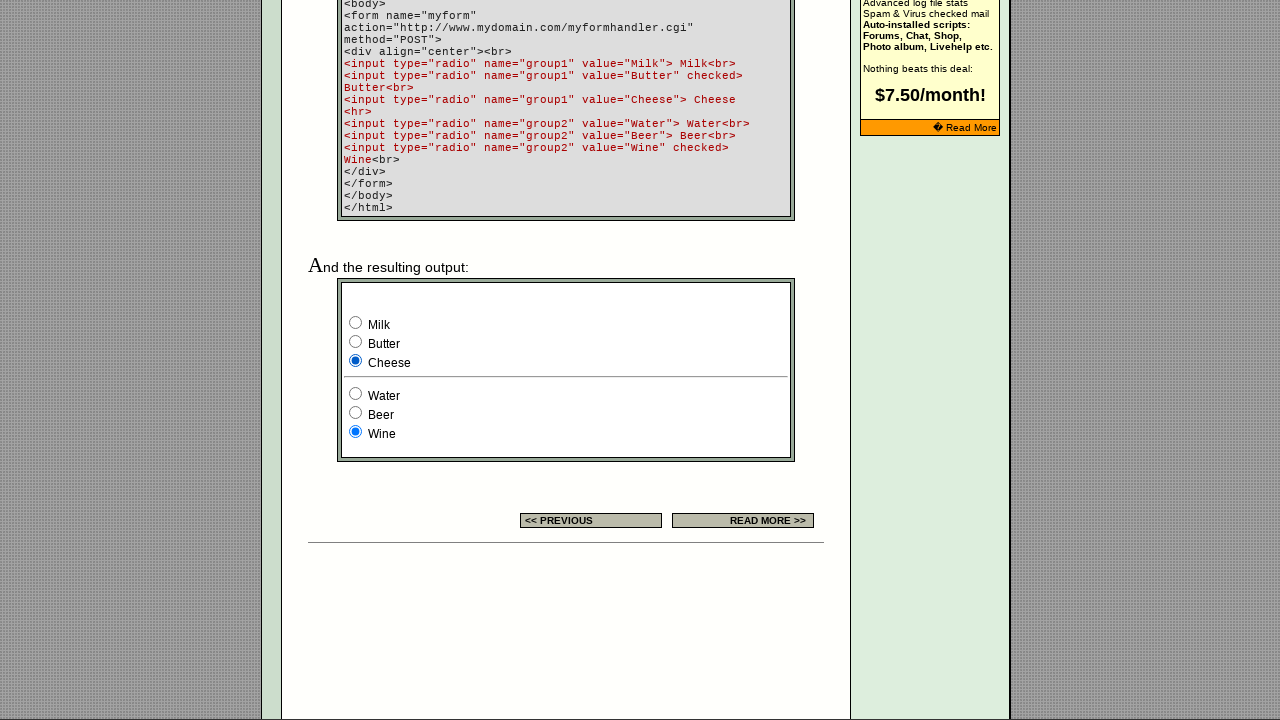

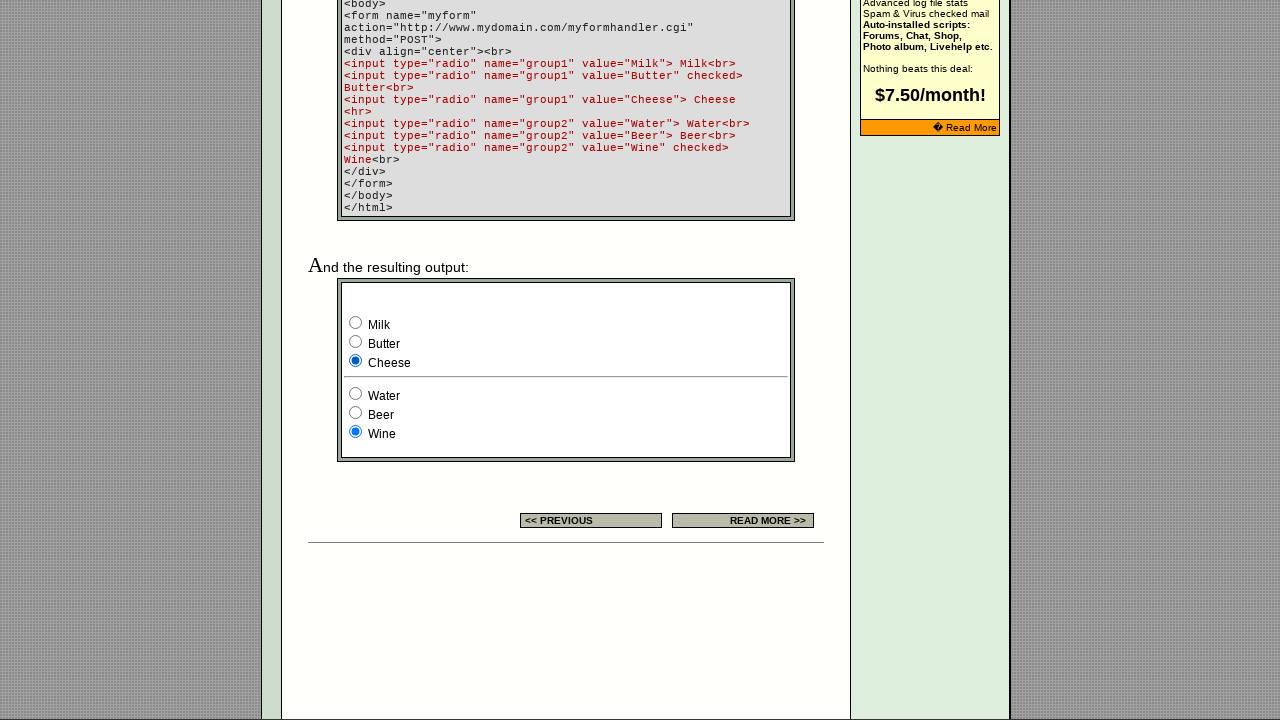